Tests word count for a list of names (14 words expected)

Starting URL: https://wordcounter.net/

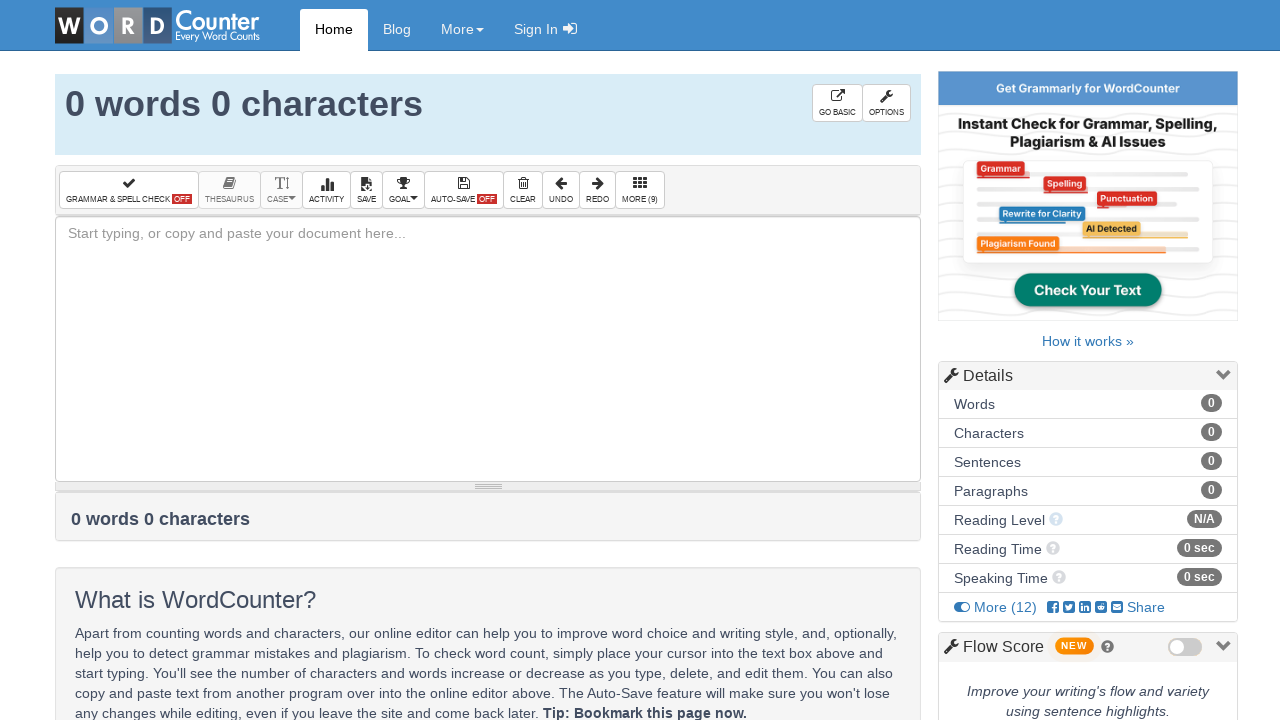

Filled text field with list of 14 names on #box
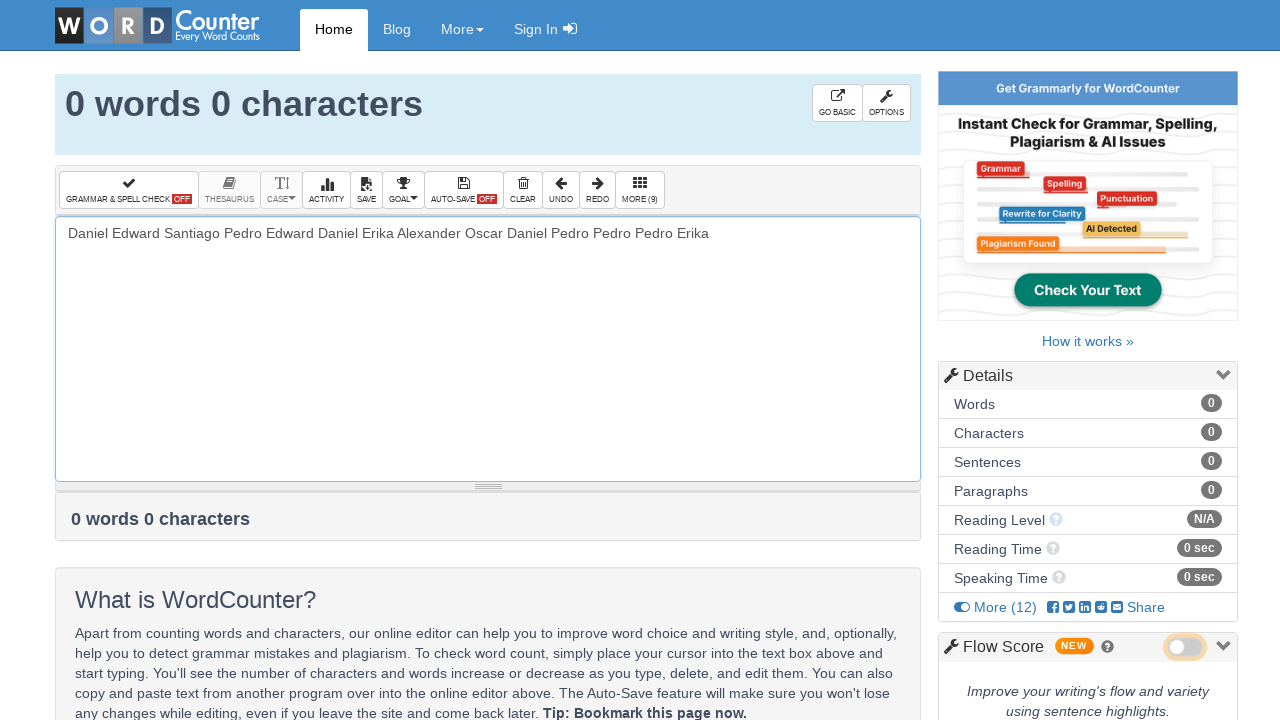

Word count element loaded
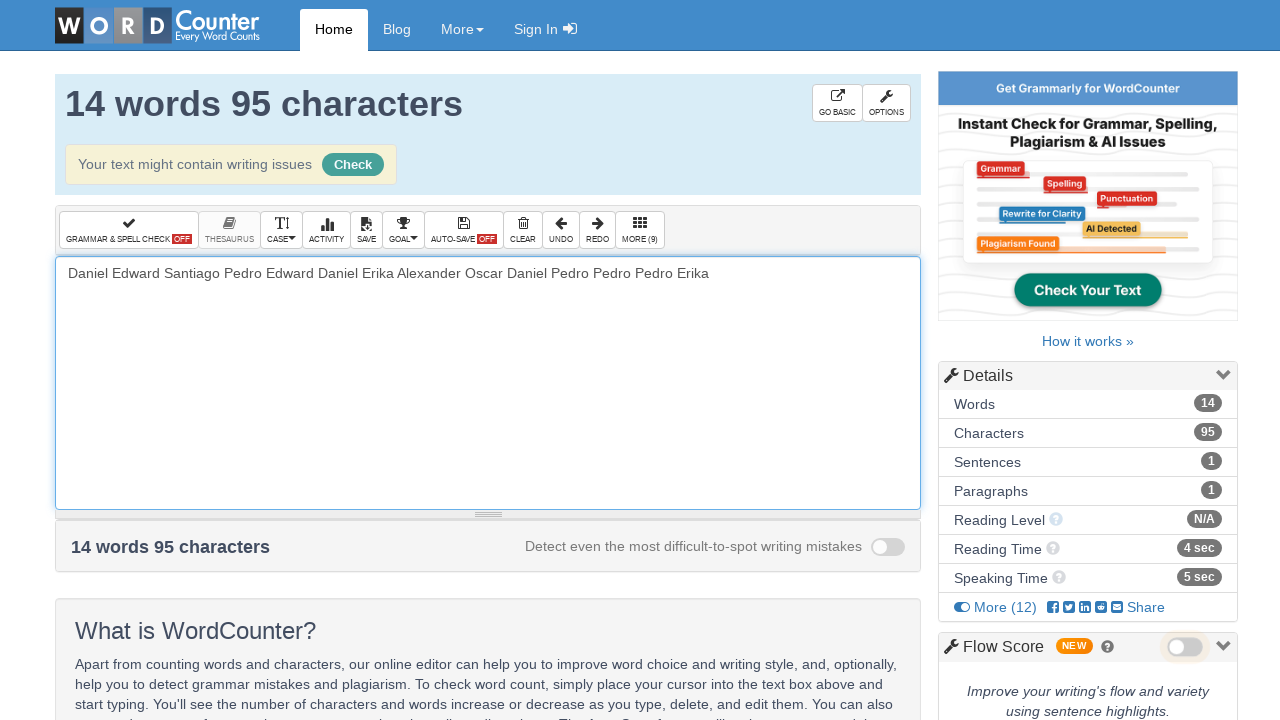

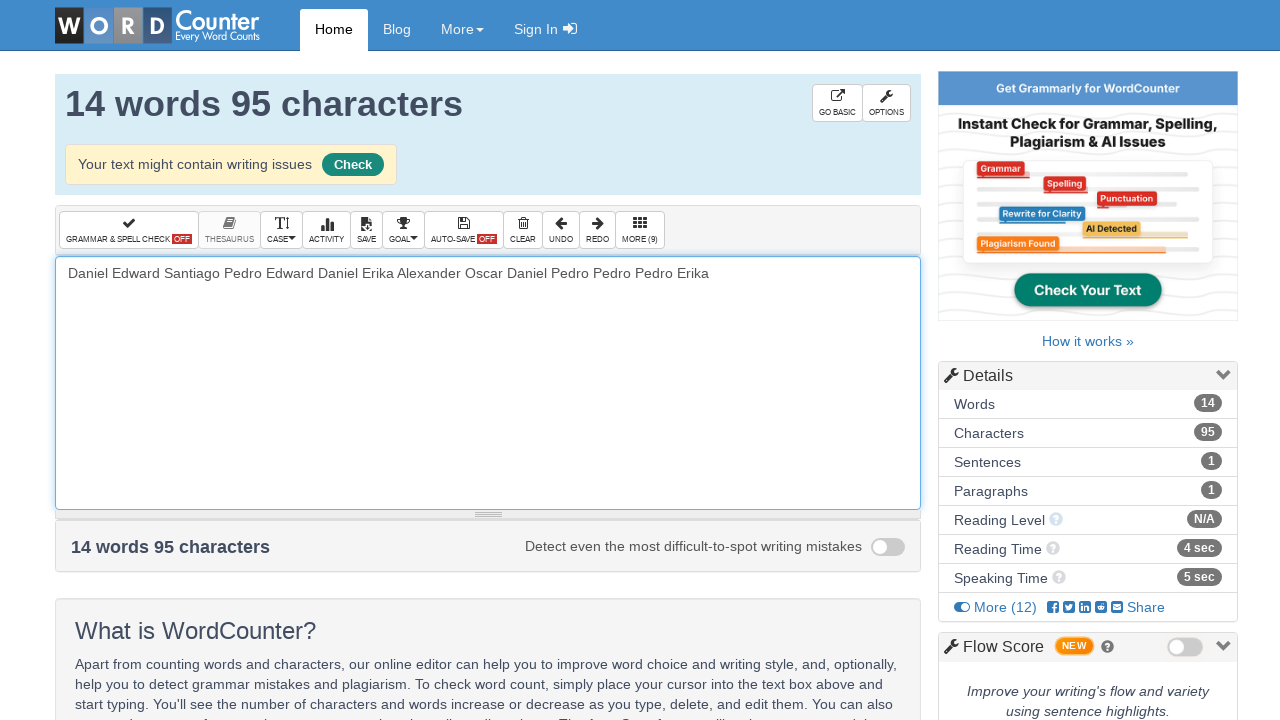